Clicks on Nokia product and verifies the price is displayed

Starting URL: https://www.demoblaze.com/

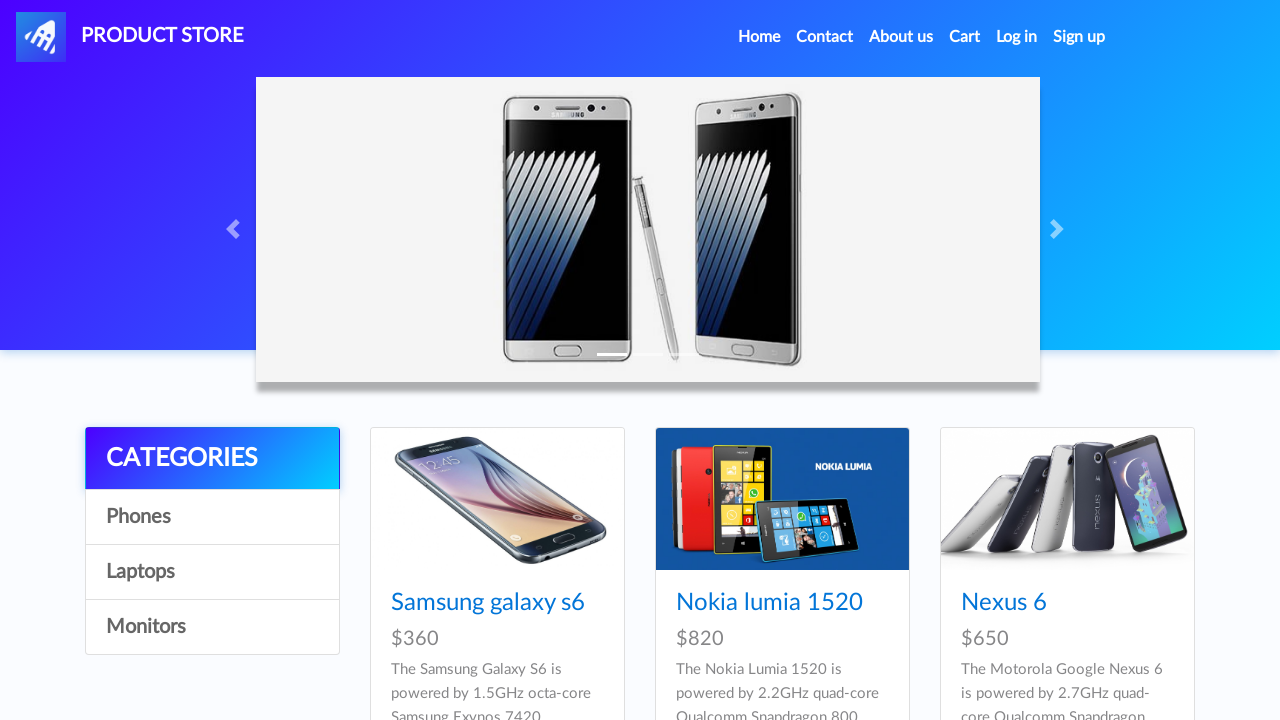

Clicked on Nokia Lumia product link at (782, 499) on a[href='prod.html?idp_=2']
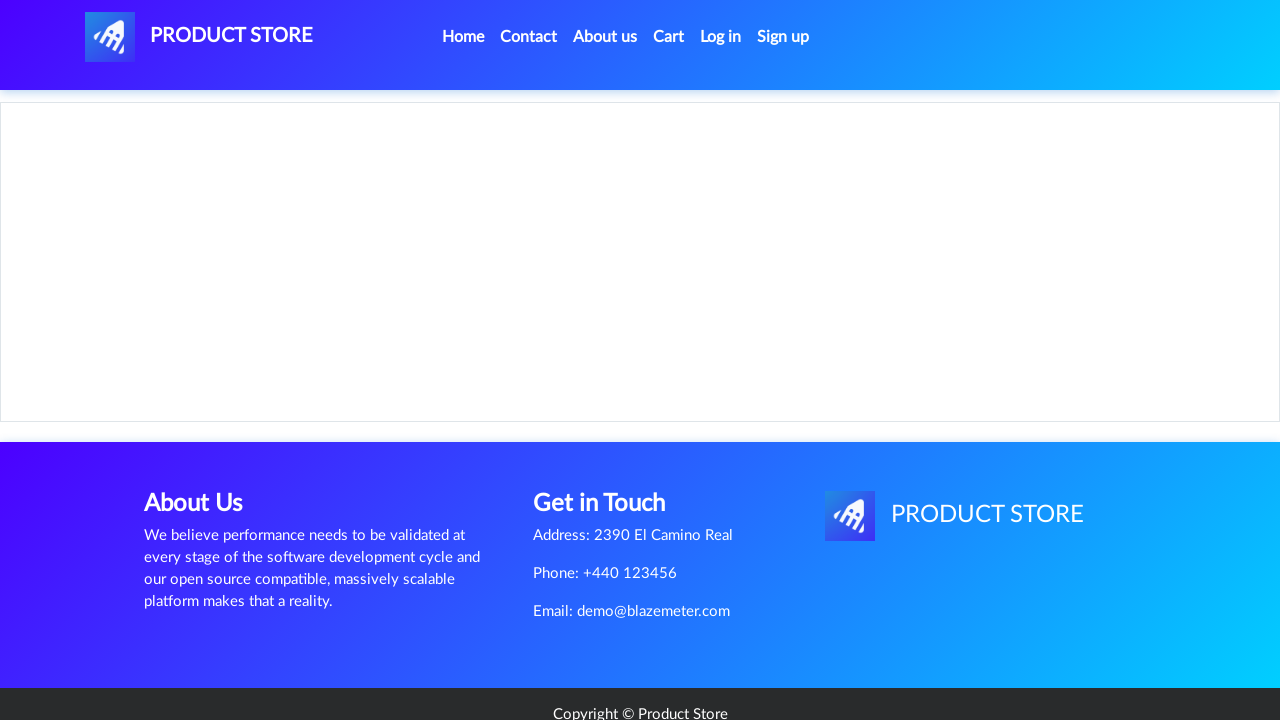

Verified price $820 is displayed for Nokia product
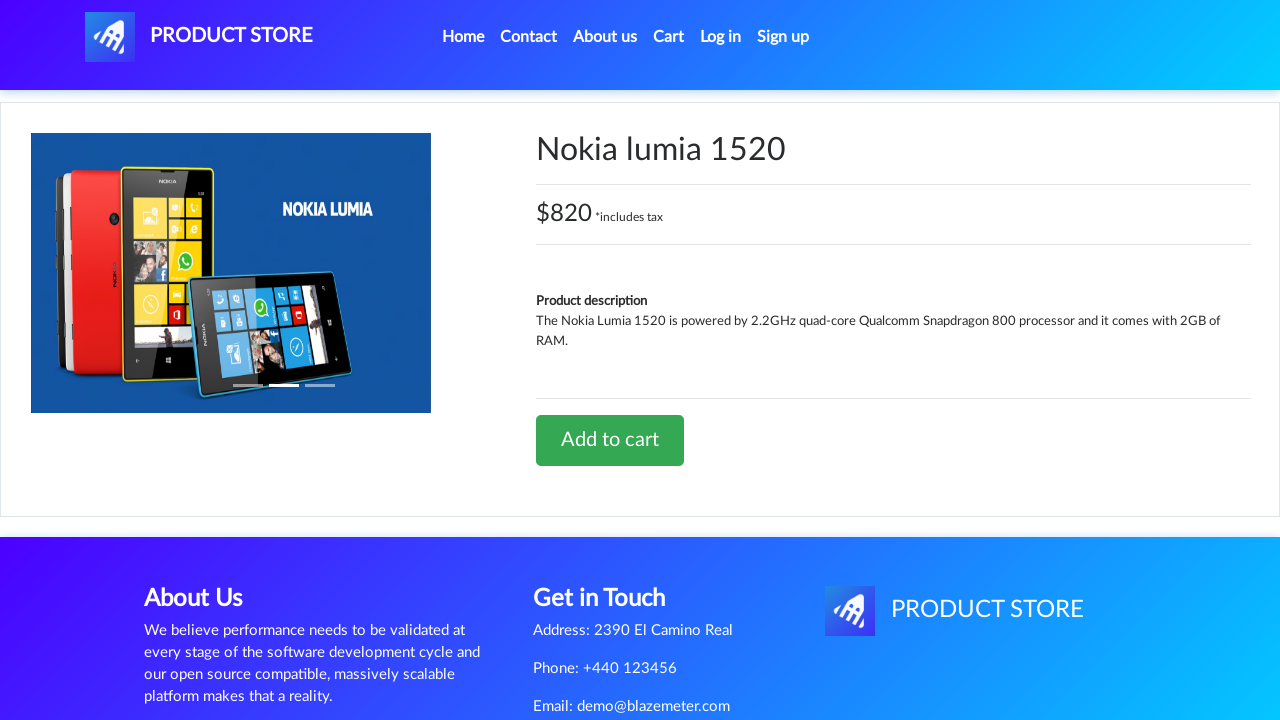

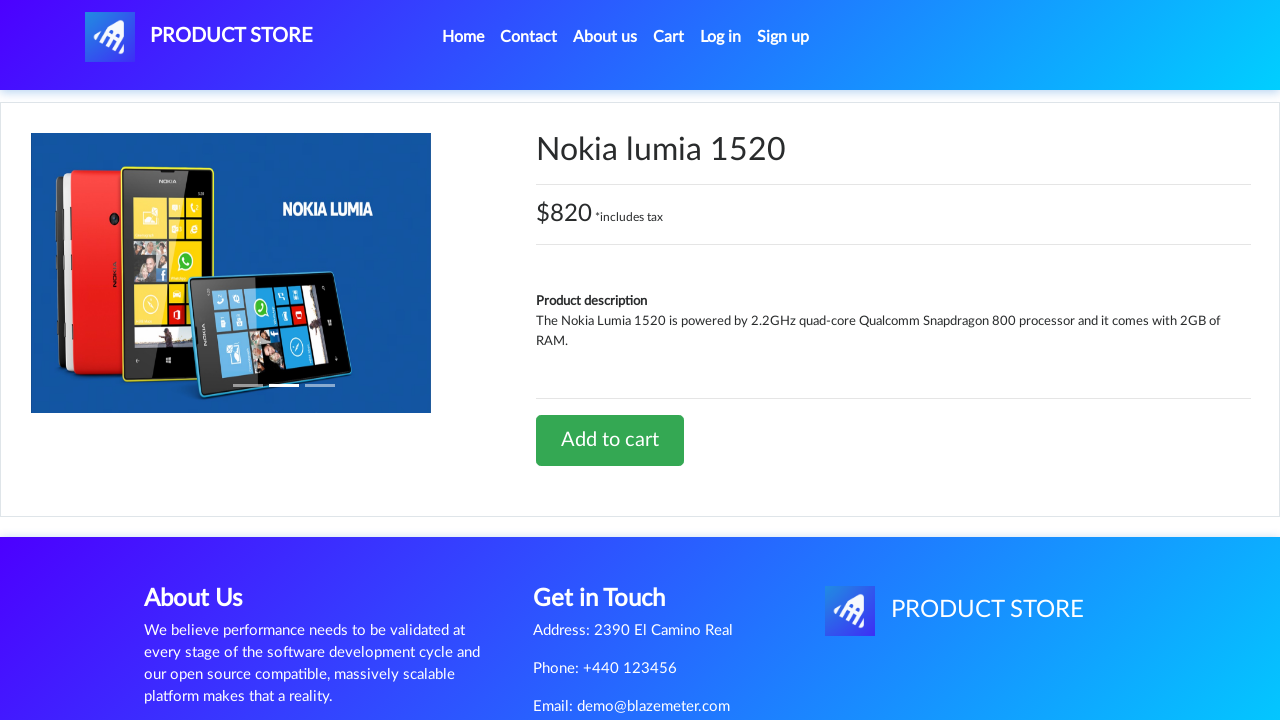